Navigates to the CoWIN vaccination portal website and clicks on a material select dropdown element.

Starting URL: https://www.cowin.gov.in/

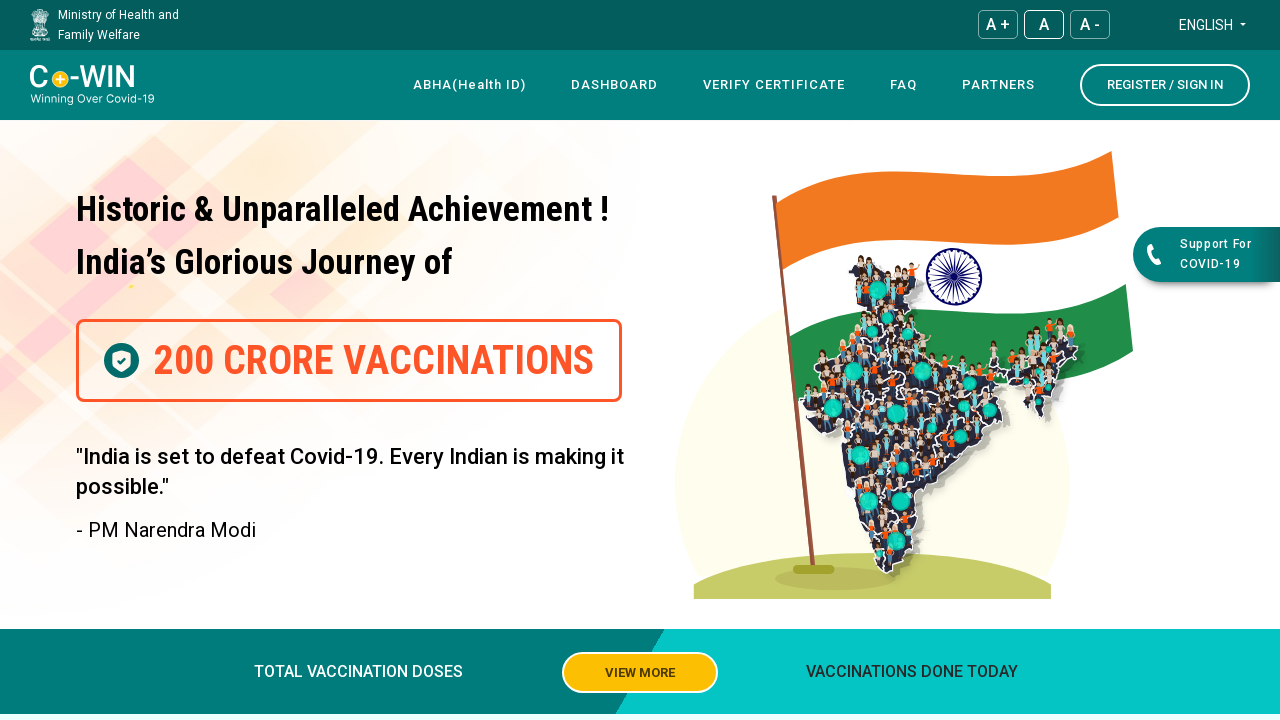

Waited for material select dropdown to load
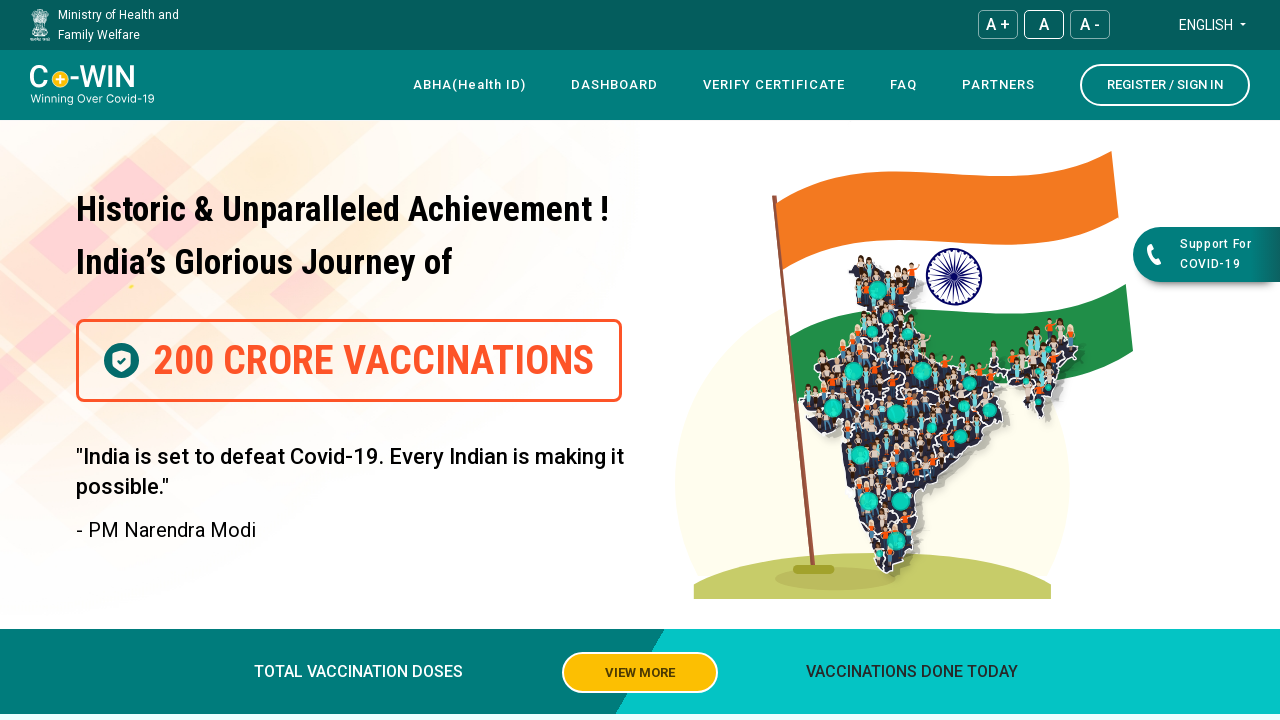

Clicked on material select dropdown element at (376, 240) on #mat-select-4
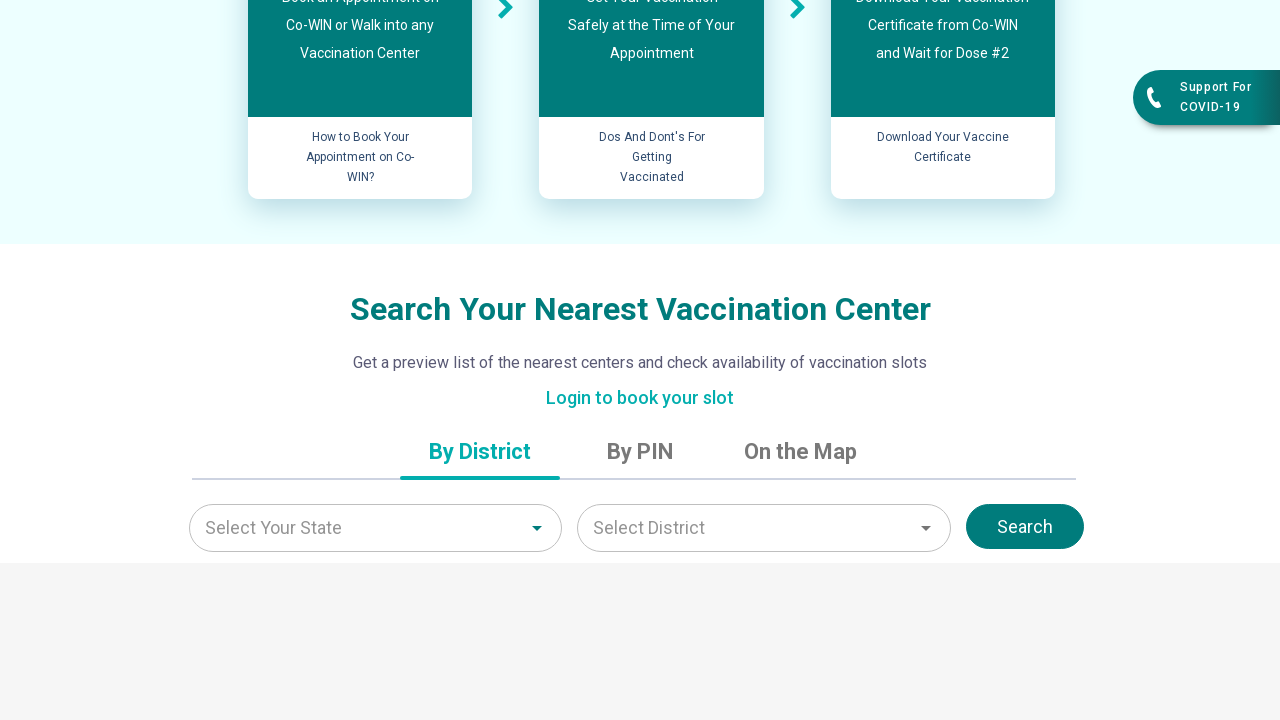

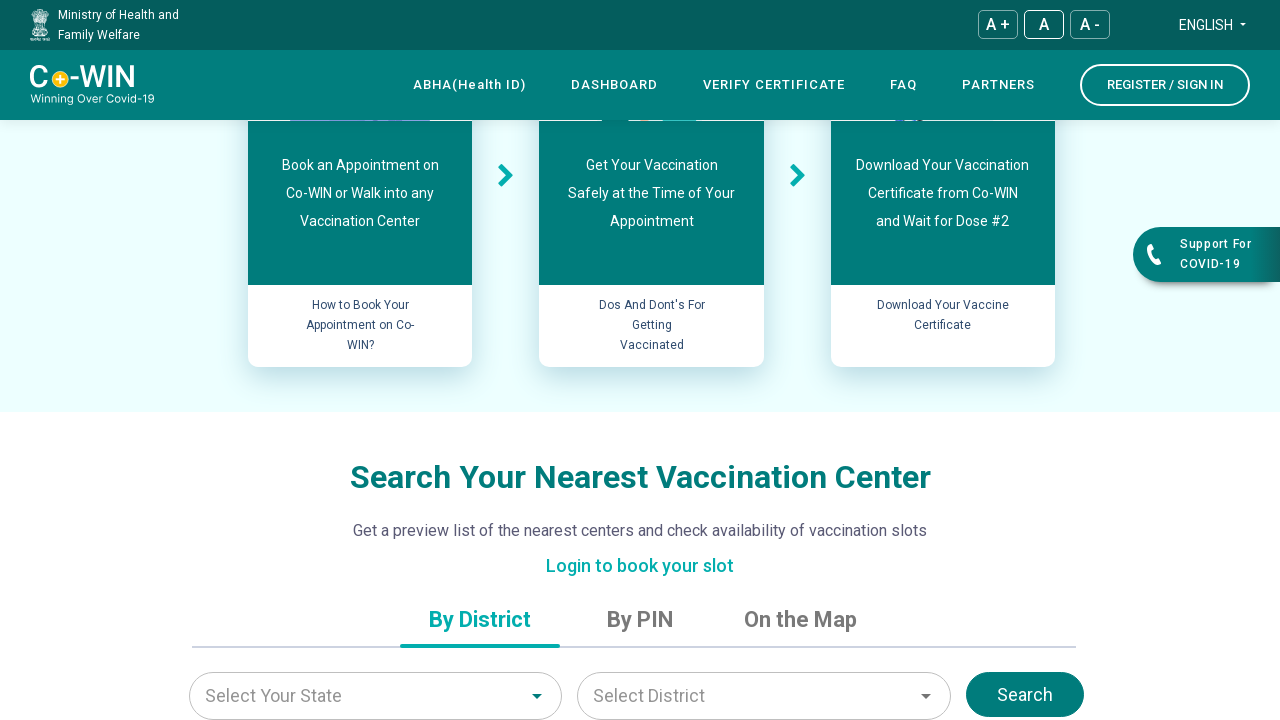